Tests Python.org search functionality by entering a search query and submitting it via Enter key

Starting URL: https://www.python.org

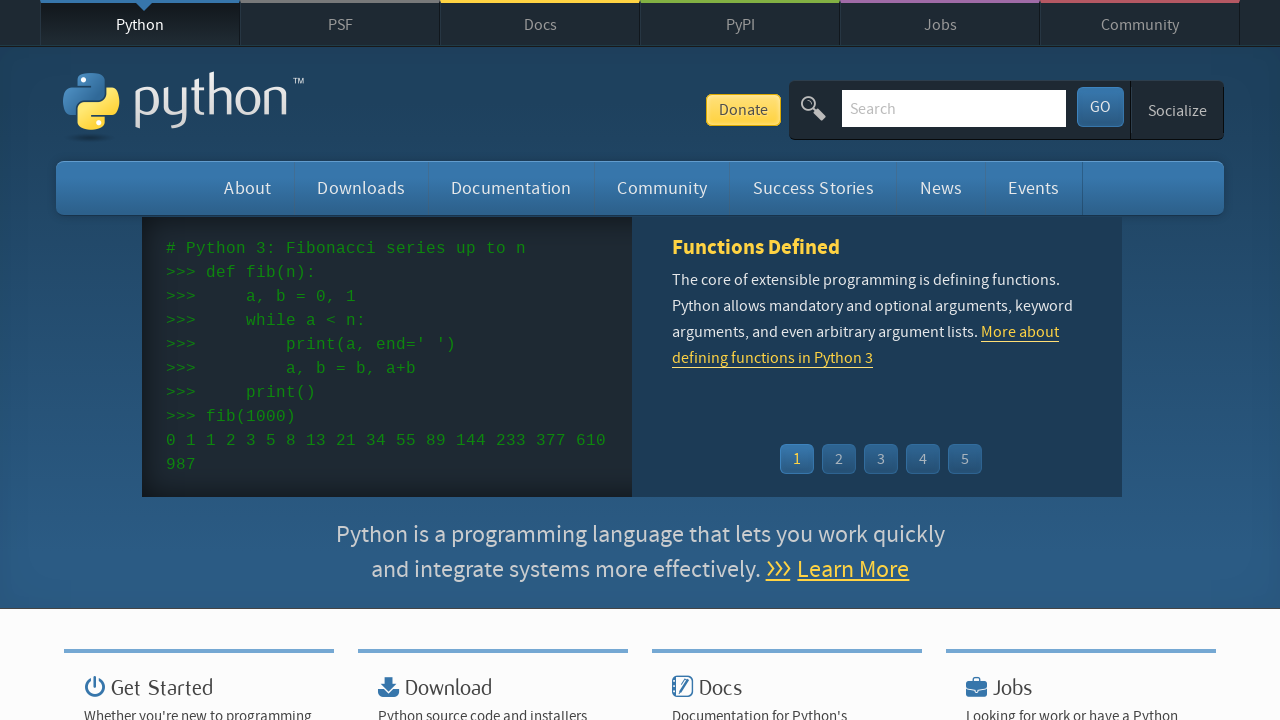

Verified page title contains 'Welcome to Python.org'
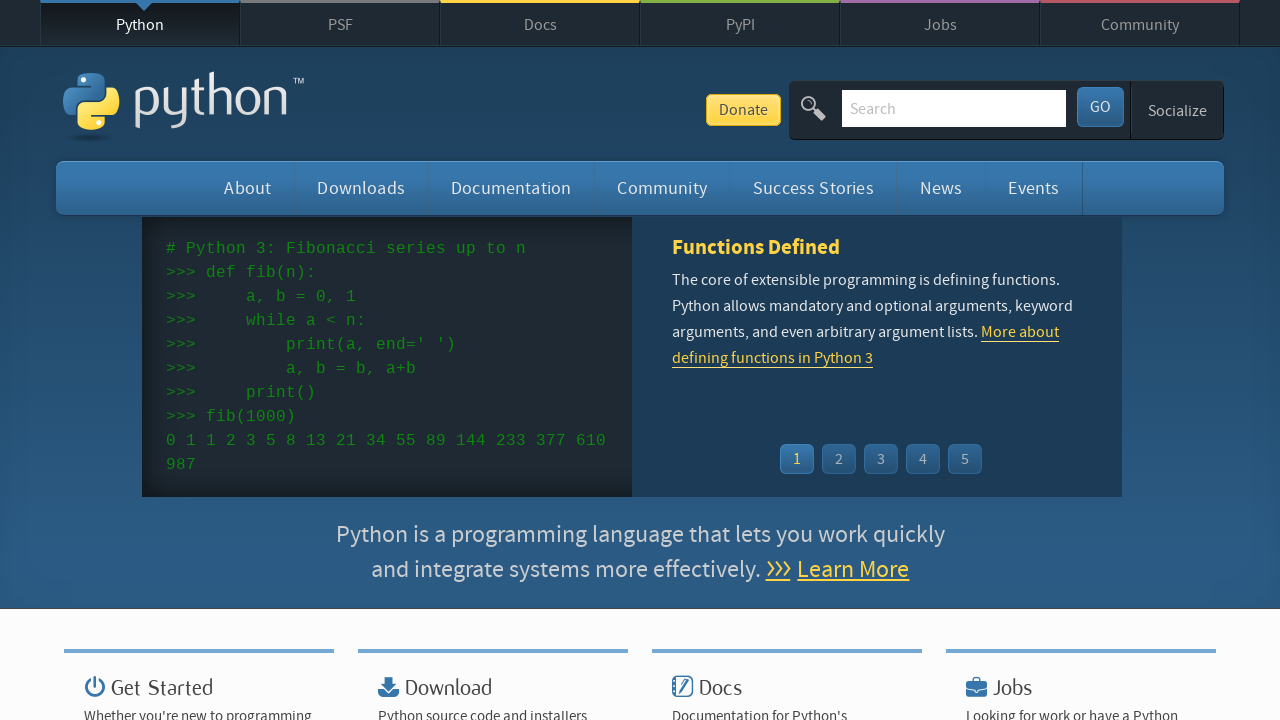

Located search input field
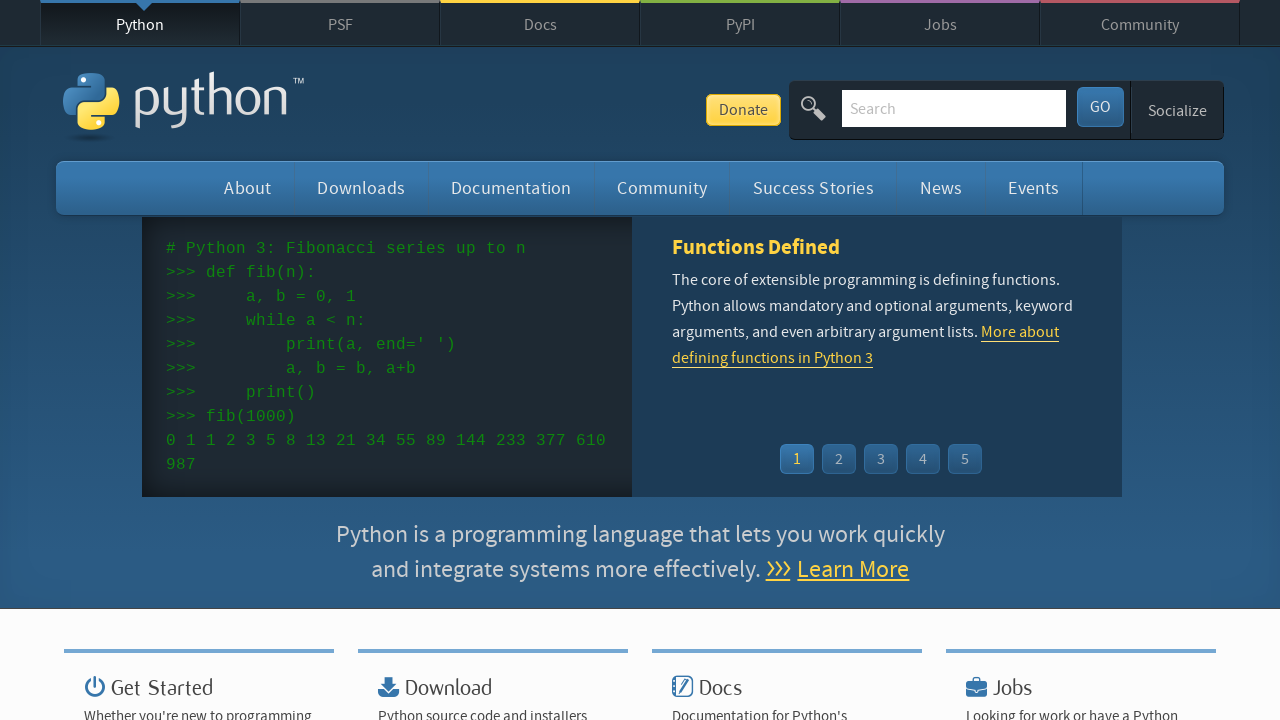

Cleared search input field on input[name='q']
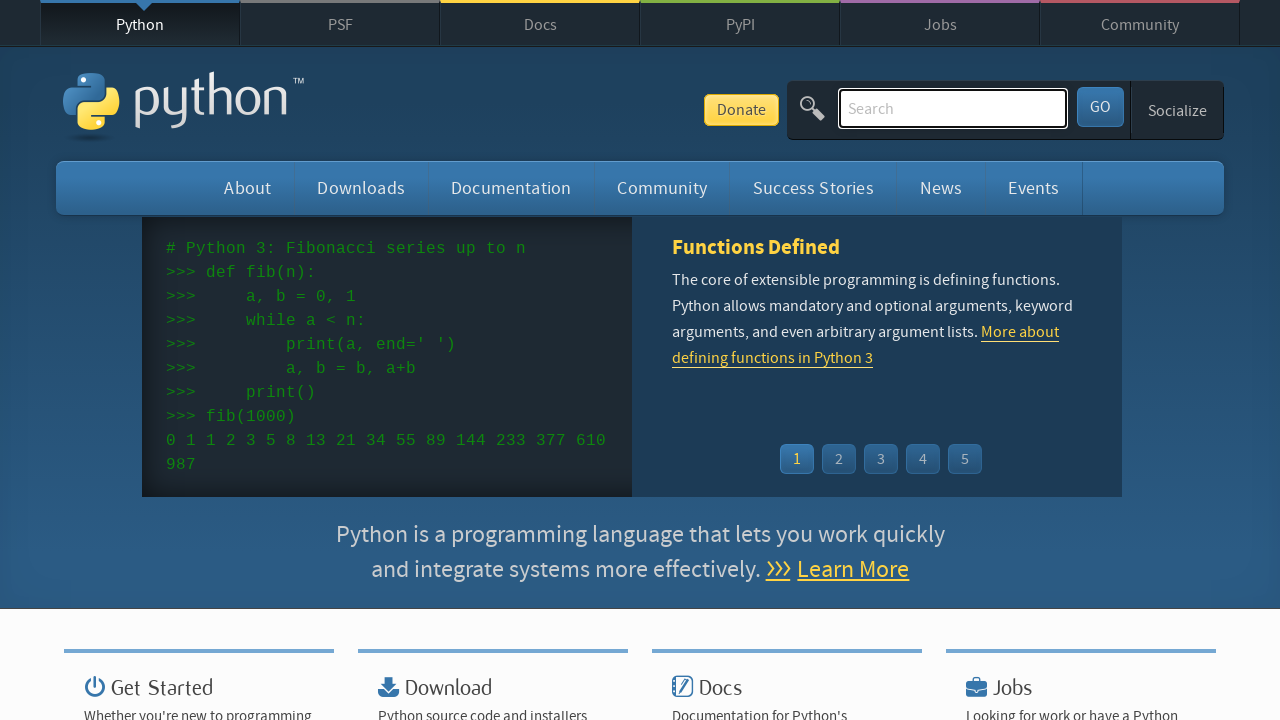

Filled search input with 'getting started with python' on input[name='q']
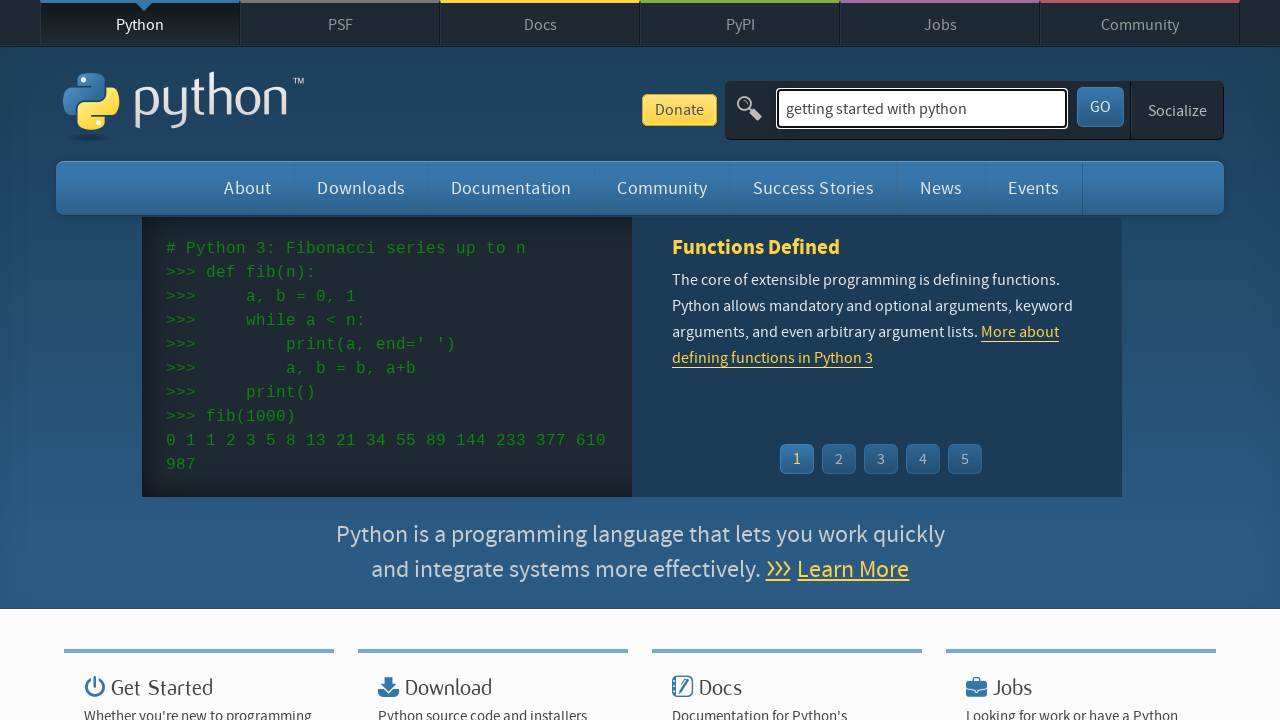

Pressed Enter to submit search query on input[name='q']
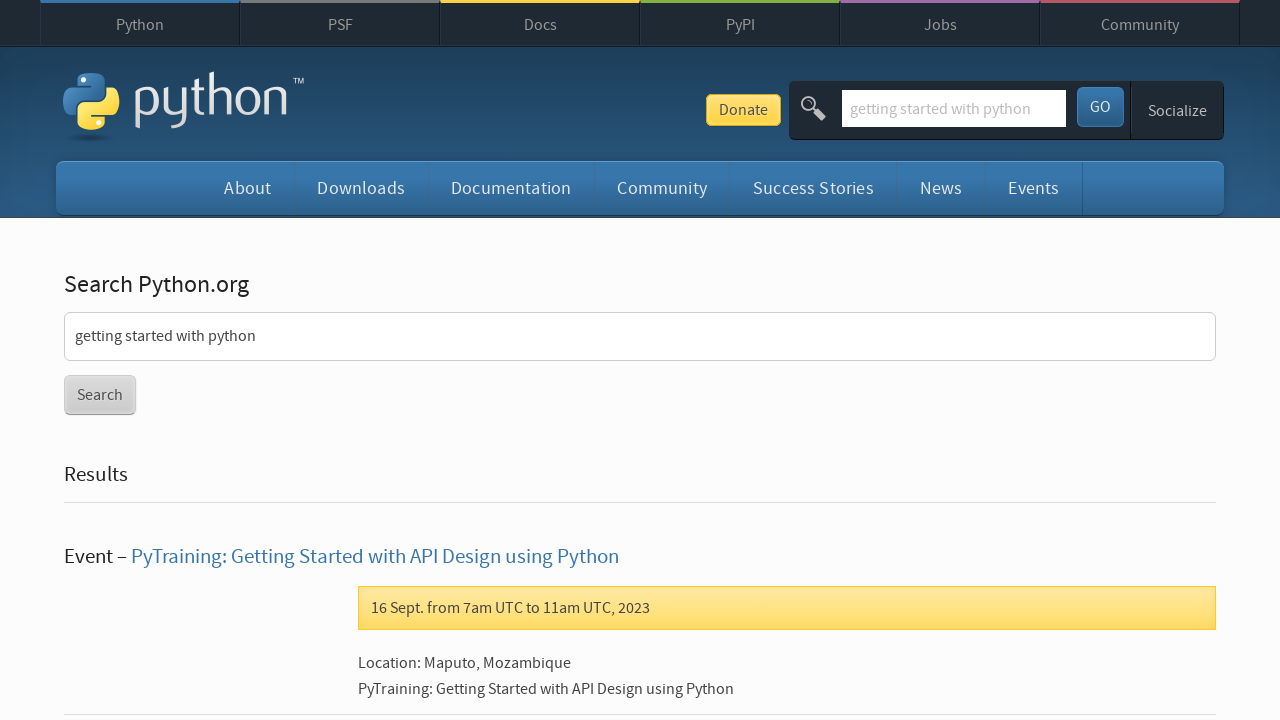

Search results page loaded with query parameters in URL
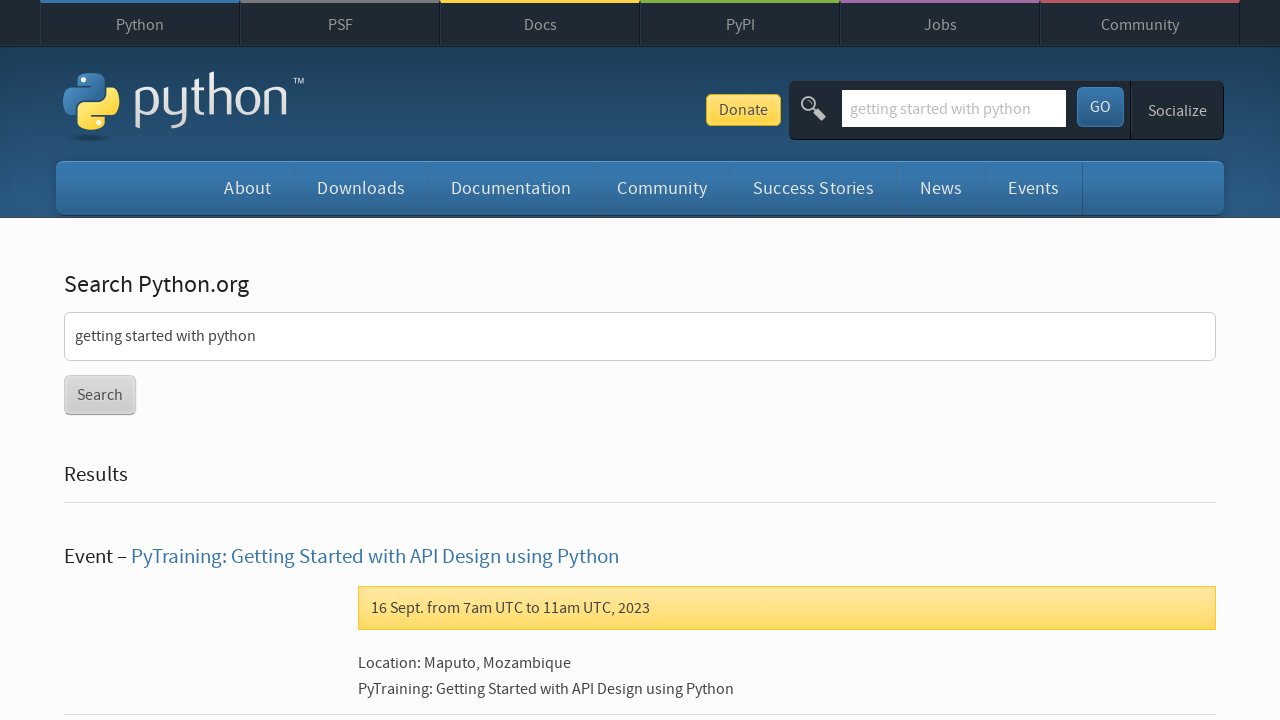

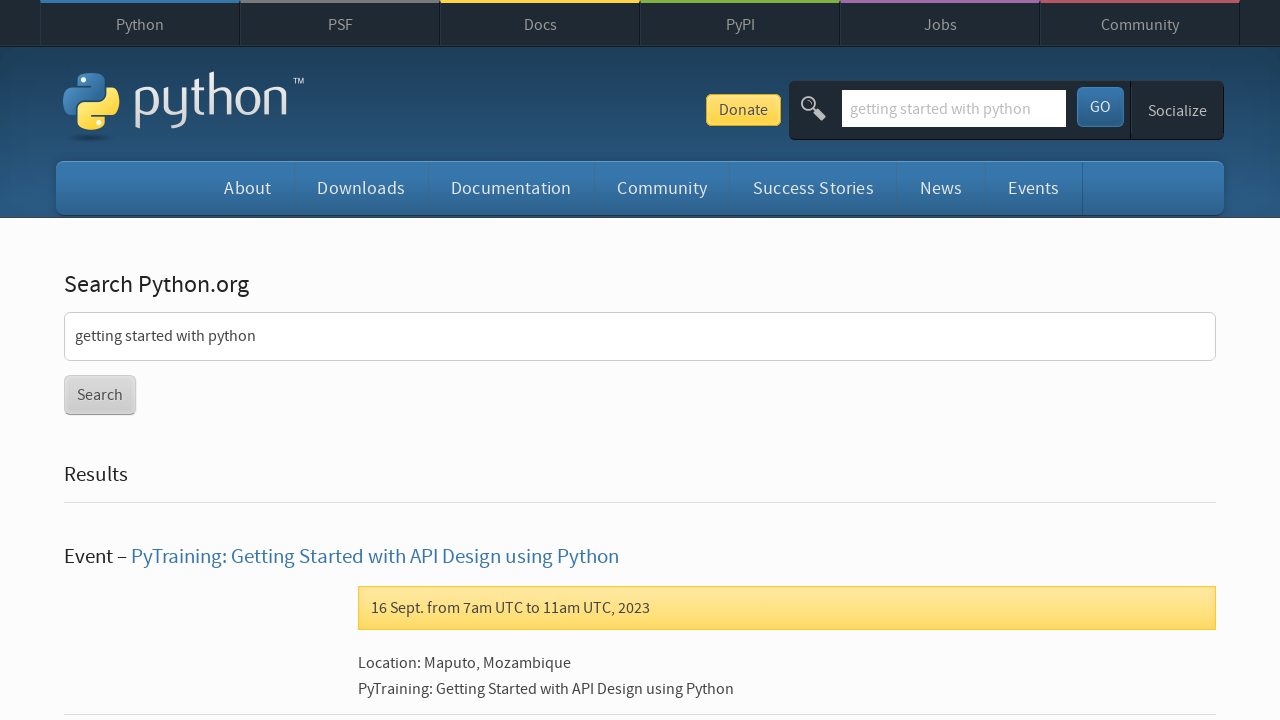